Shortcut test that navigates to the Rahul Shetty Academy homepage to verify the page loads

Starting URL: https://rahulshettyacademy.com

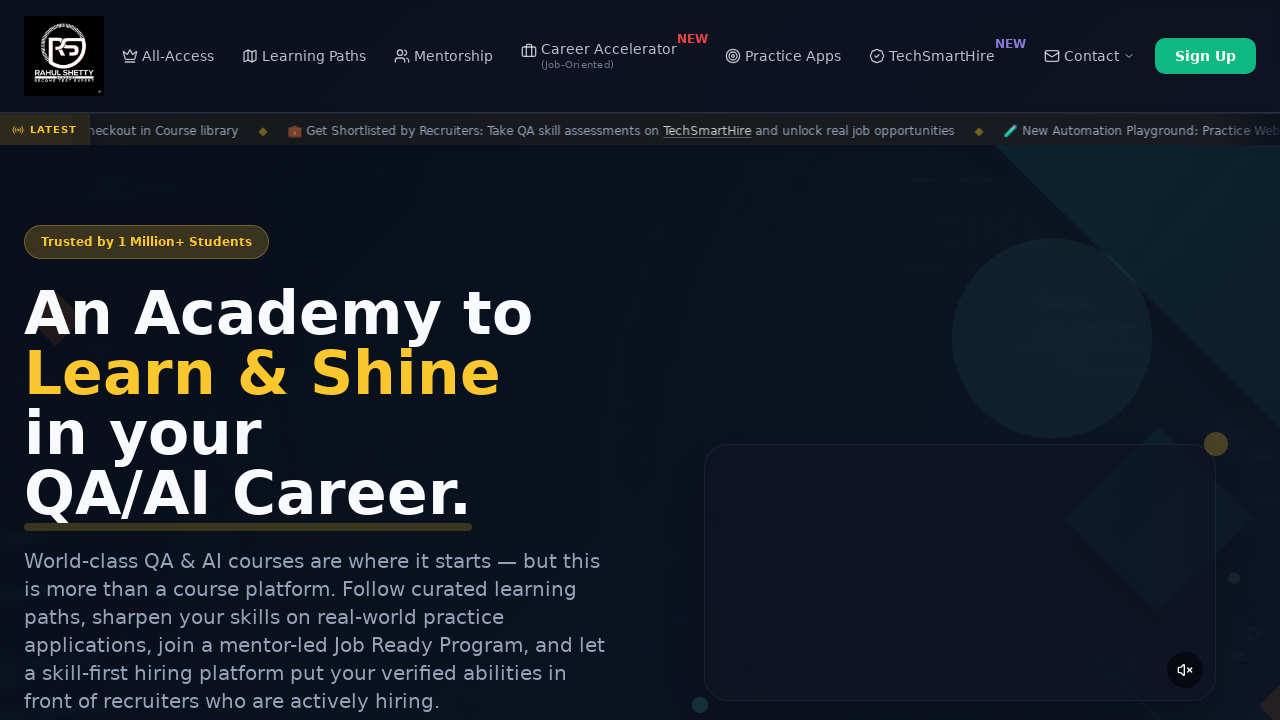

Waited for page to reach domcontentloaded state
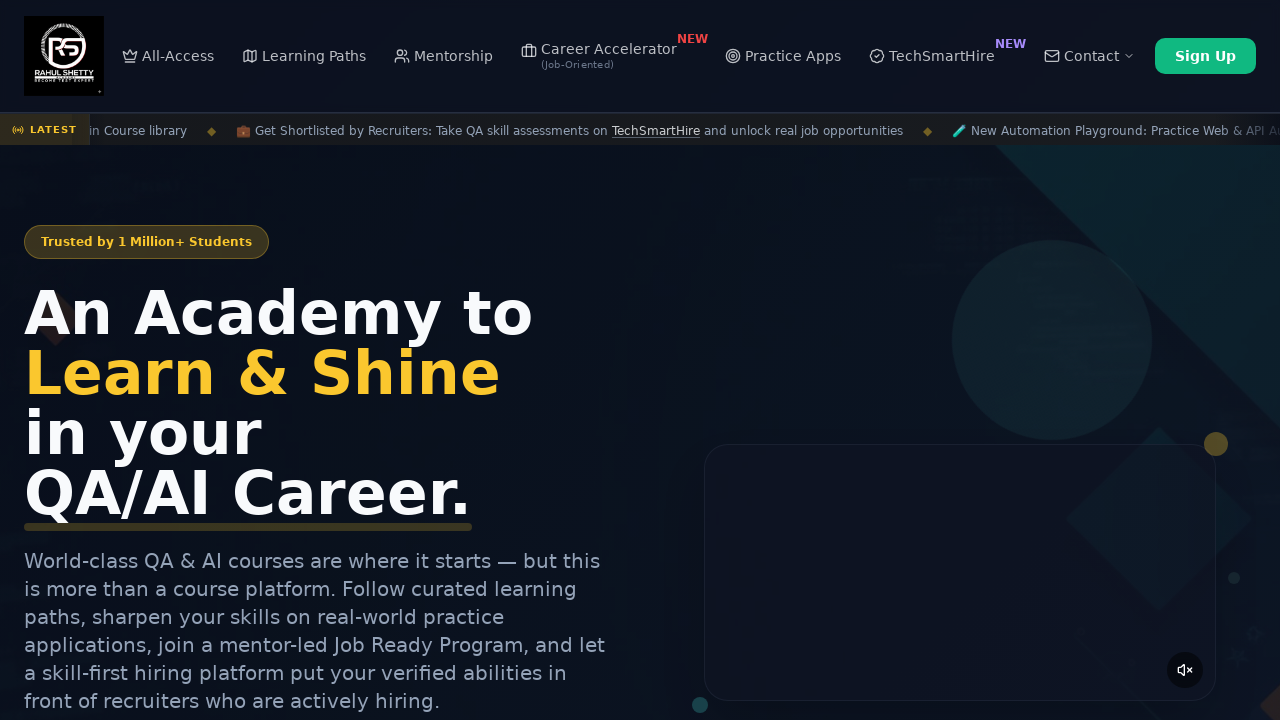

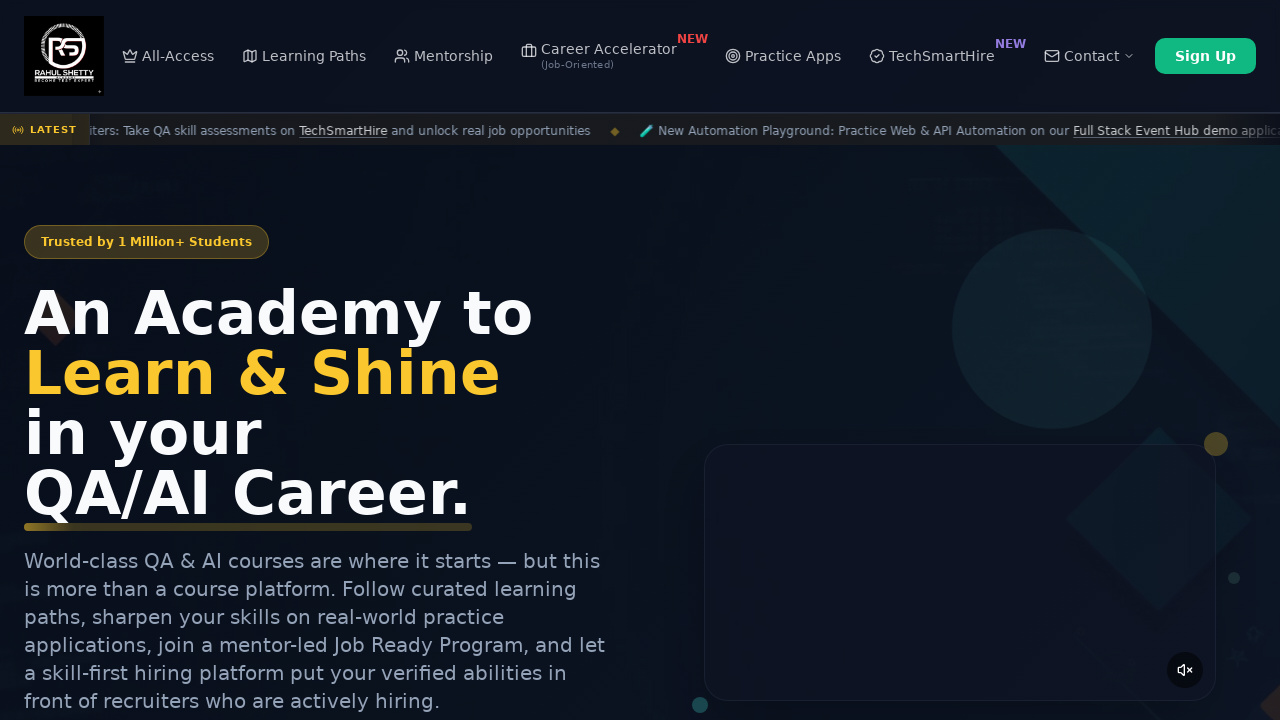